Tests handling of JavaScript simple alert by clicking a button that triggers an alert, verifying the alert message, and accepting it

Starting URL: https://the-internet.herokuapp.com/javascript_alerts

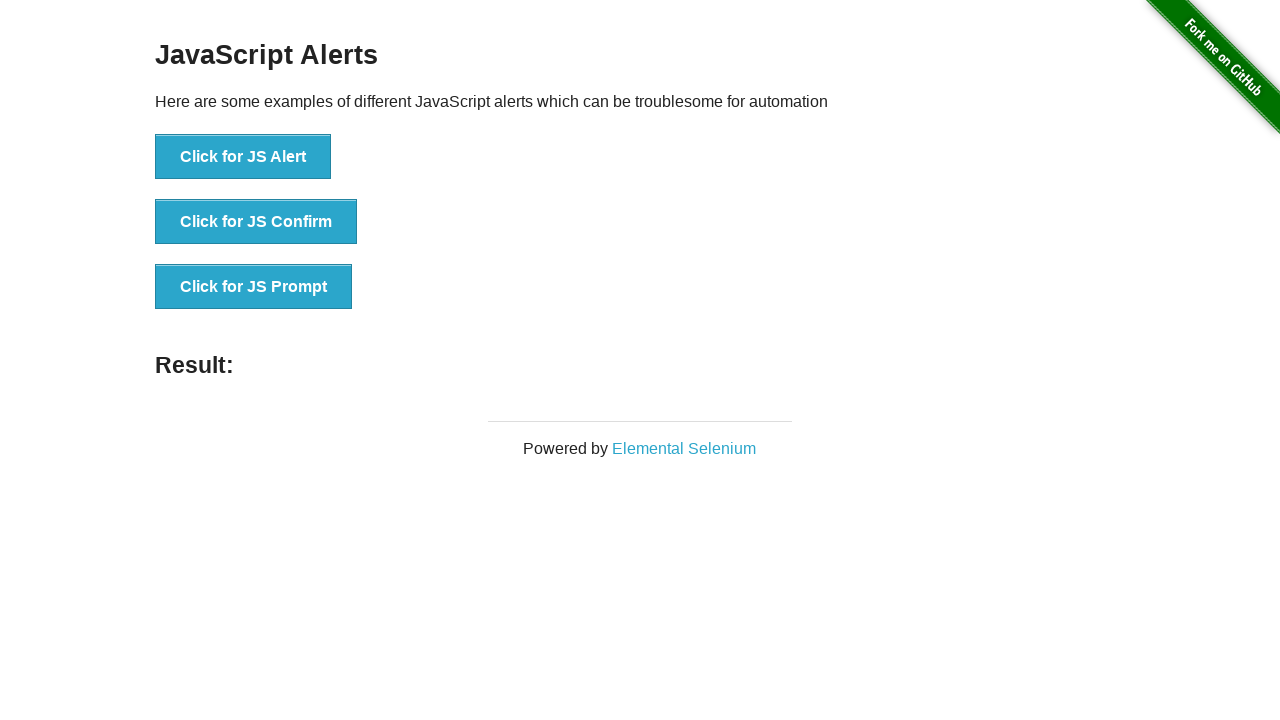

Set up dialog handler for JavaScript alerts
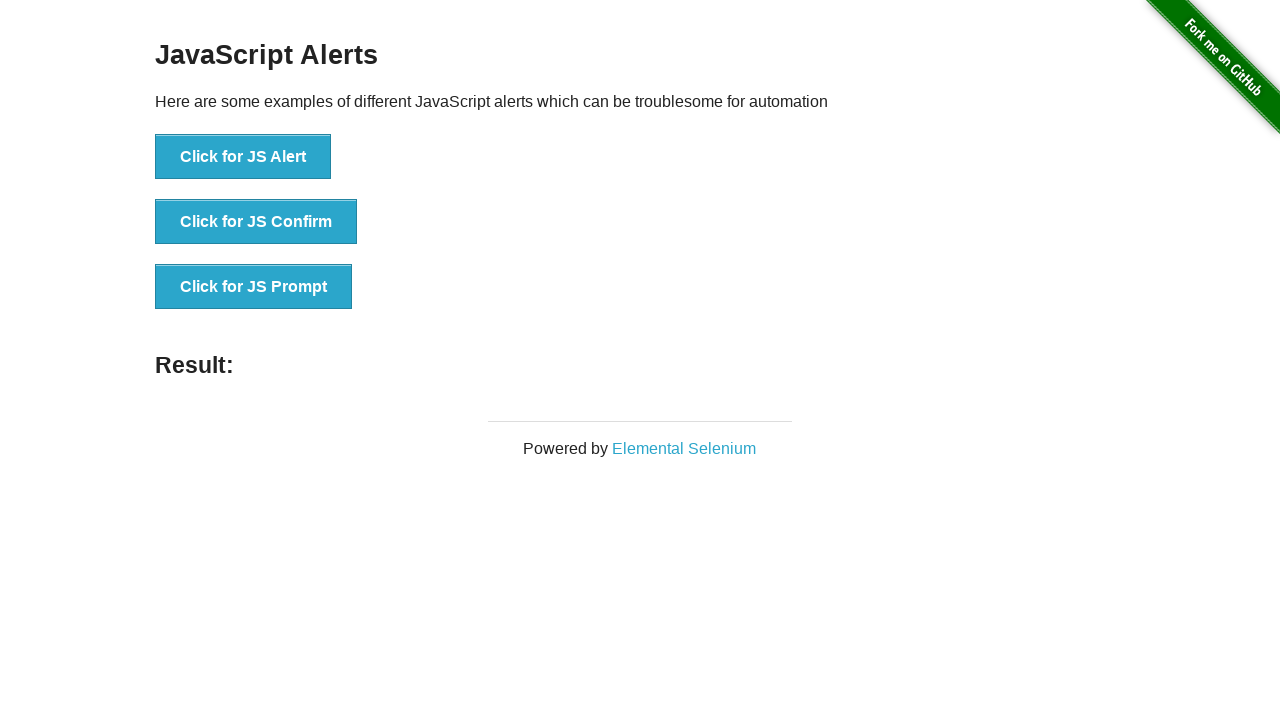

Clicked button to trigger JavaScript simple alert at (243, 157) on button[onclick="jsAlert()"]
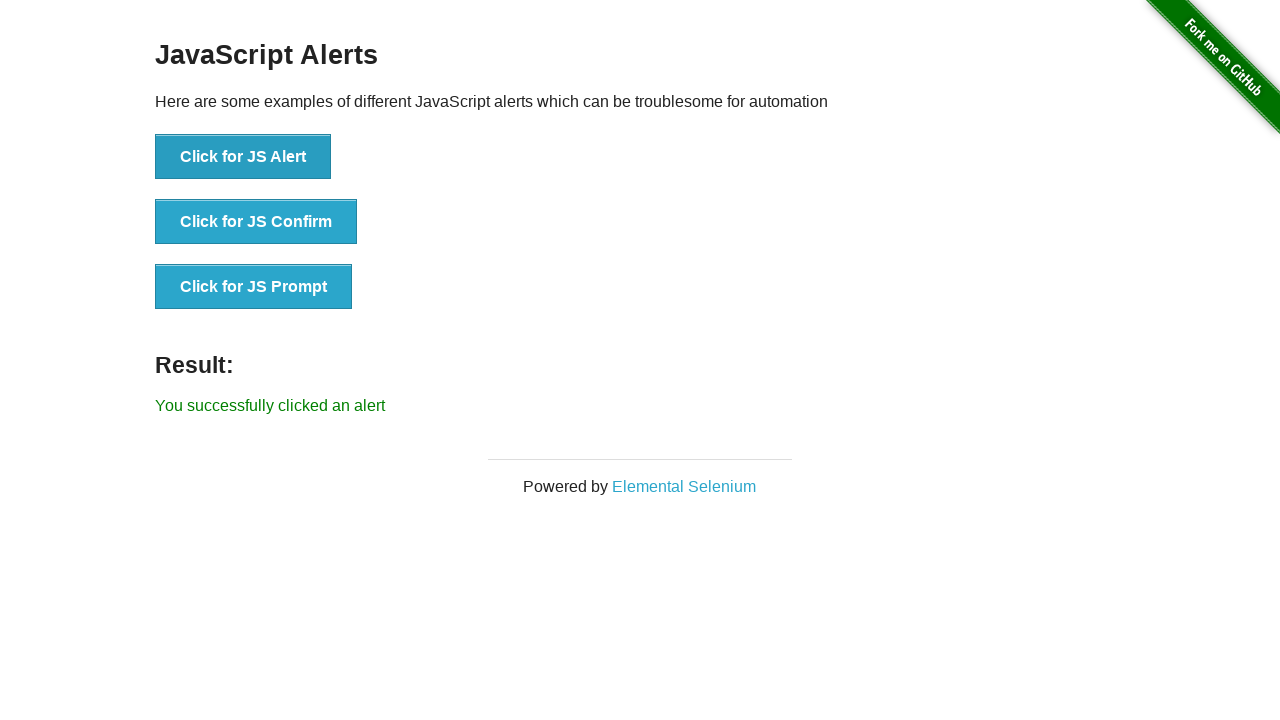

Waited for dialog to be handled
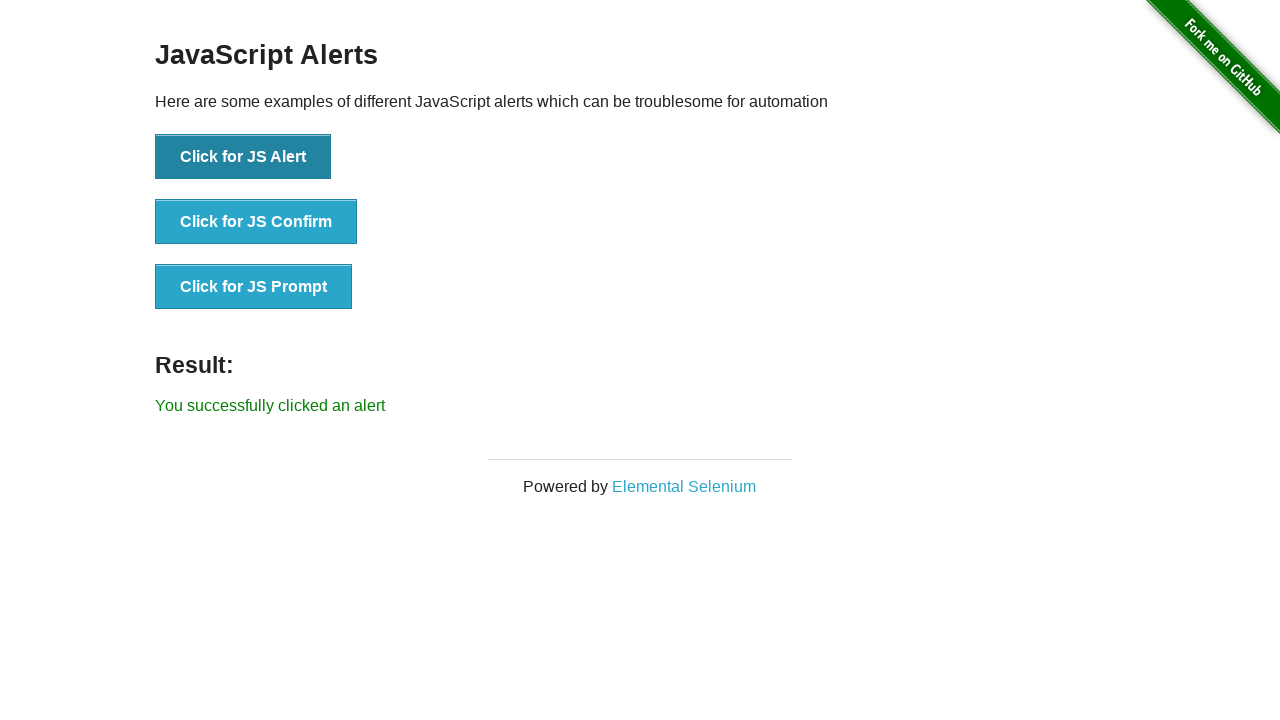

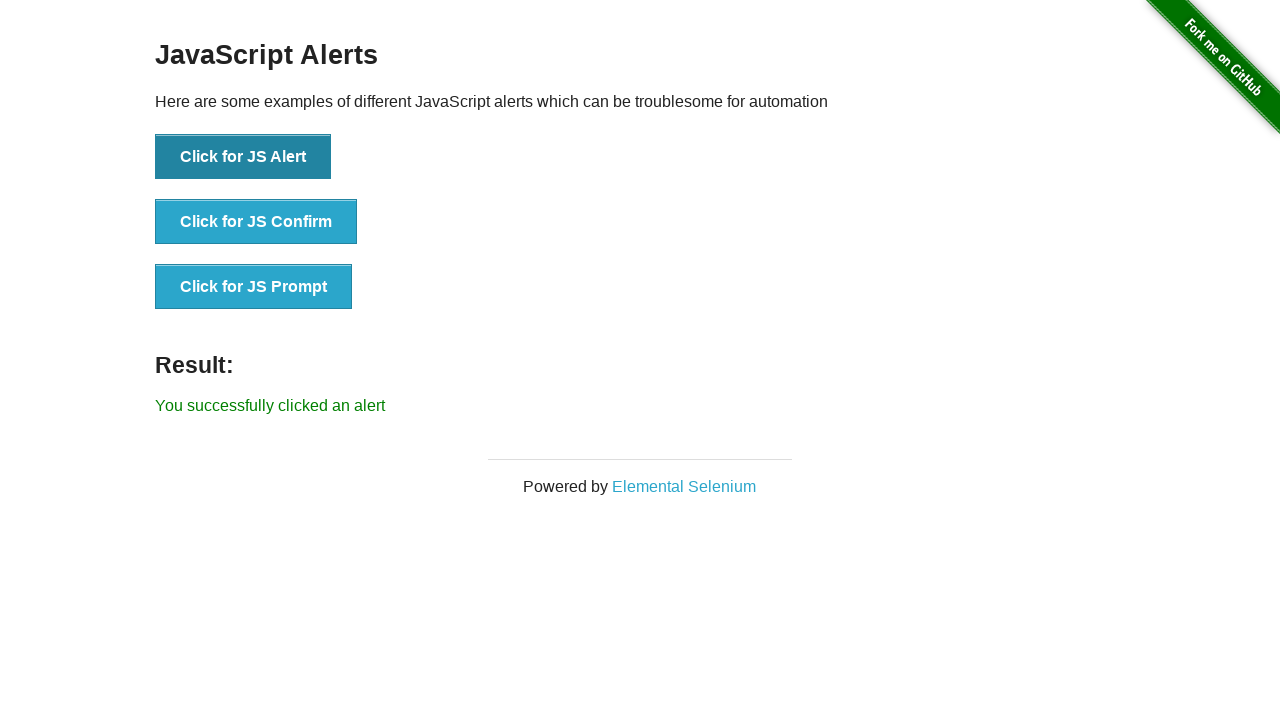